Navigates to inventwithpython.com and clicks the "Read Online for Free" link

Starting URL: https://inventwithpython.com

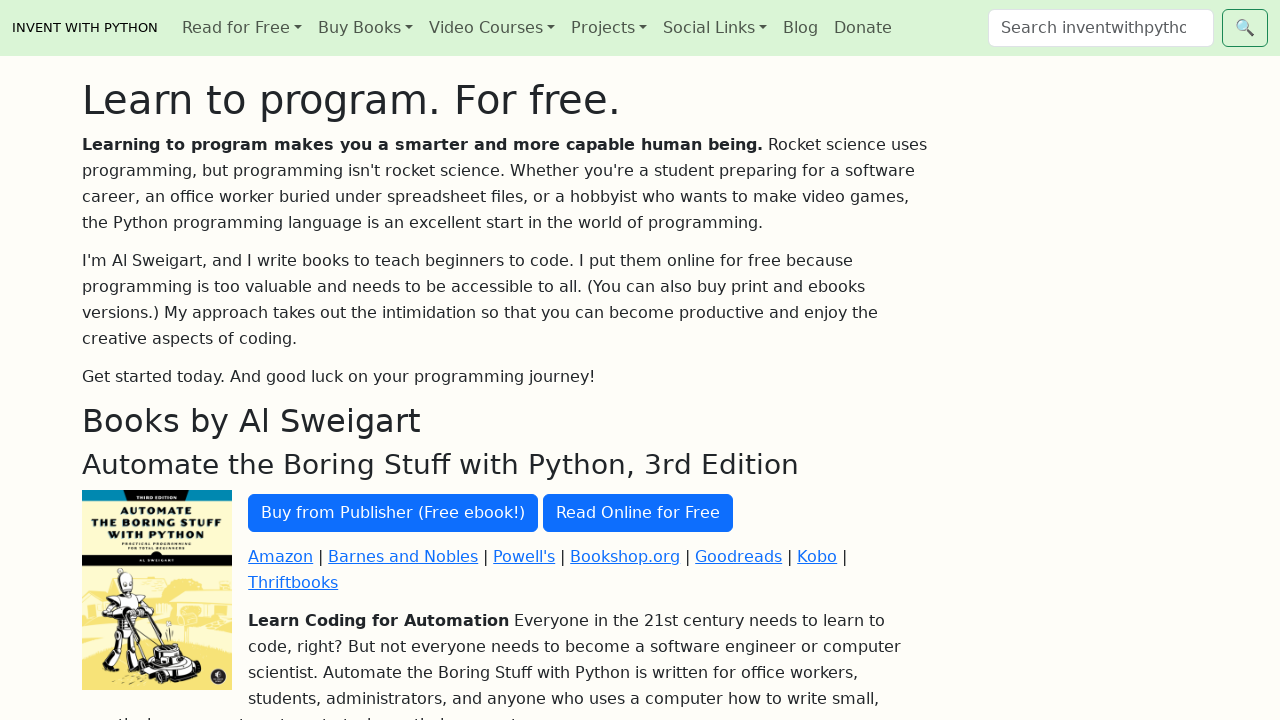

Navigated to inventwithpython.com
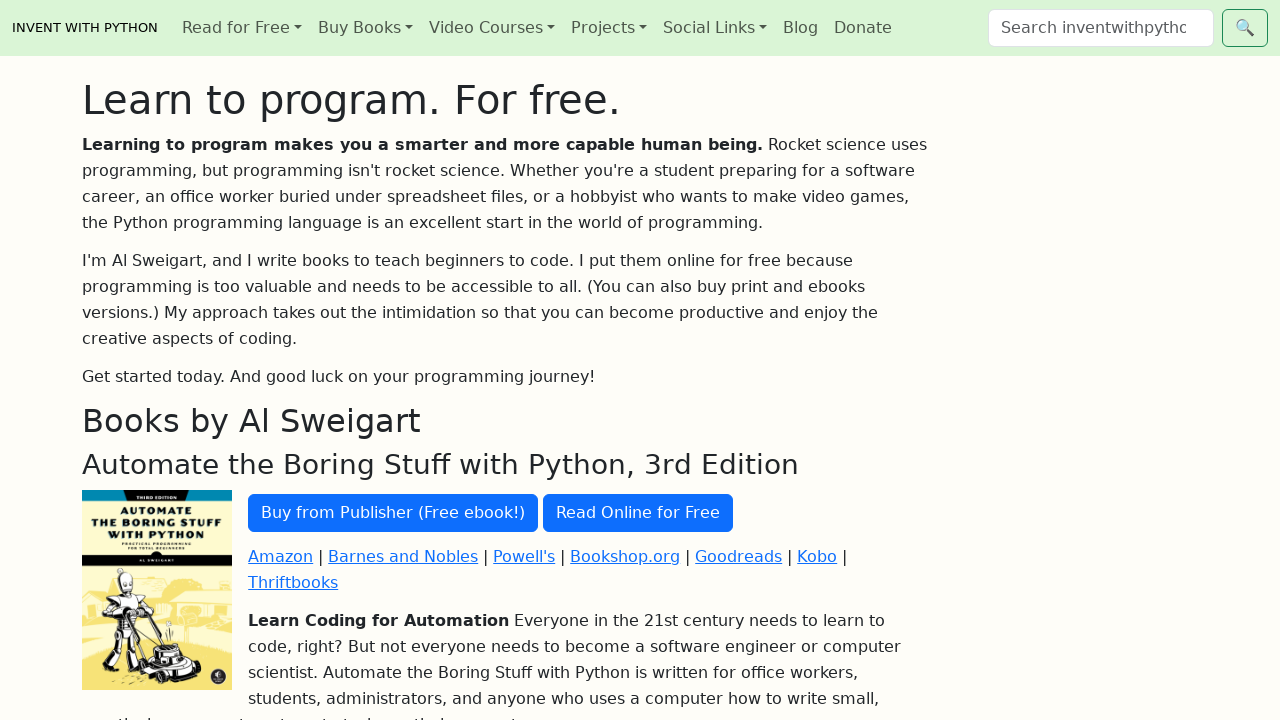

Clicked the 'Read Online for Free' link at (638, 513) on text="Read Online for Free"
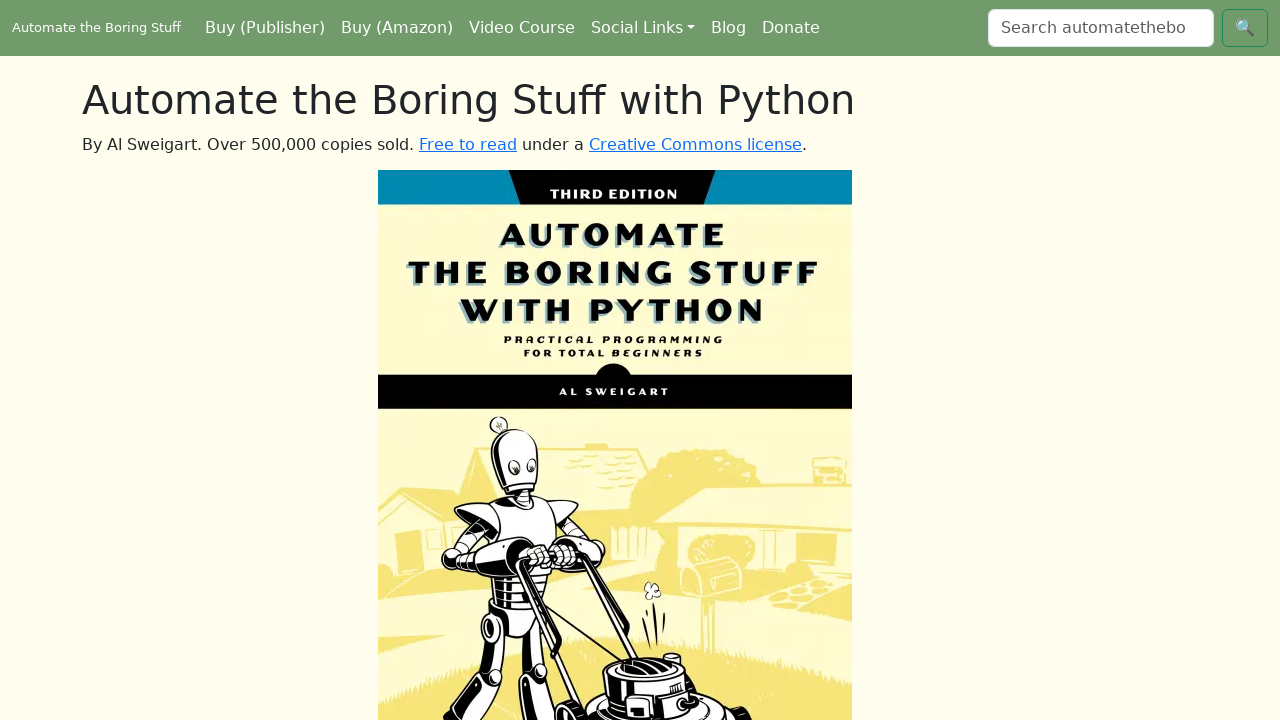

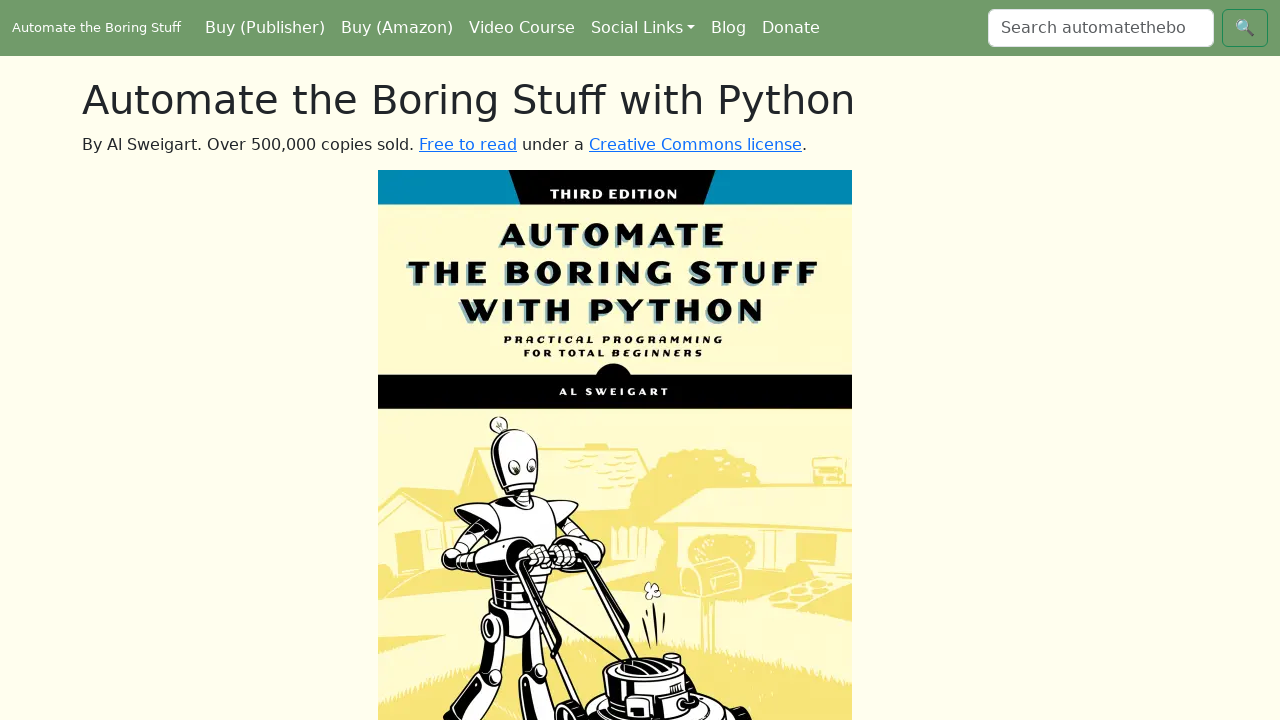